Tests a banking application by selecting a customer from a dropdown, logging in, navigating to deposit functionality, entering a deposit amount, and verifying the deposit was successful.

Starting URL: https://www.globalsqa.com/angularJs-protractor/BankingProject/#/customer

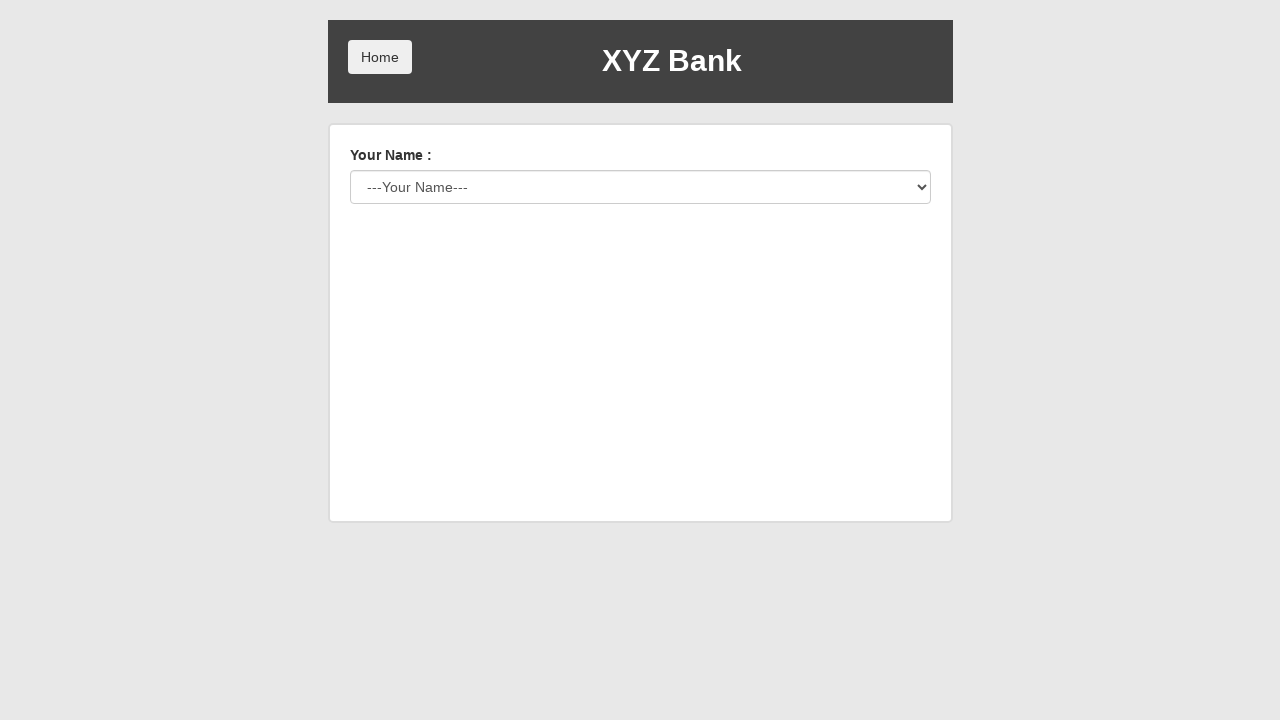

Selected 'Harry Potter' from customer dropdown on #userSelect
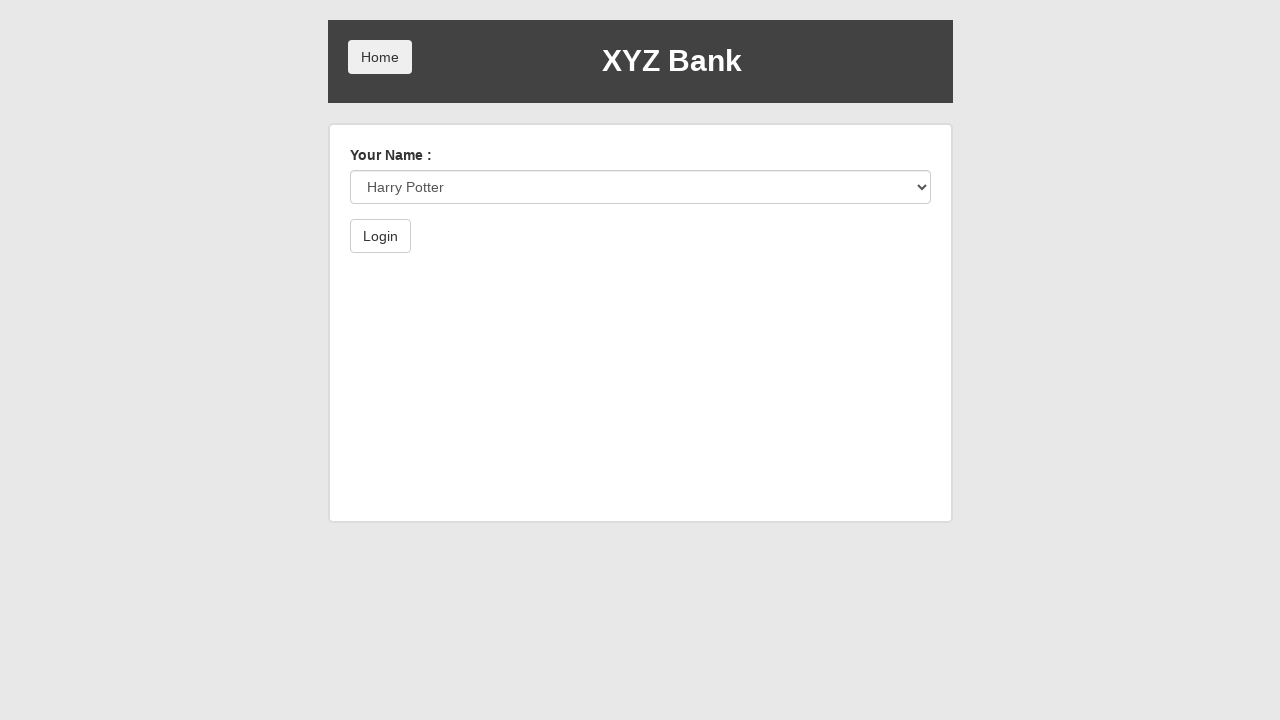

Clicked login/submit button to authenticate at (380, 236) on button[type='submit']
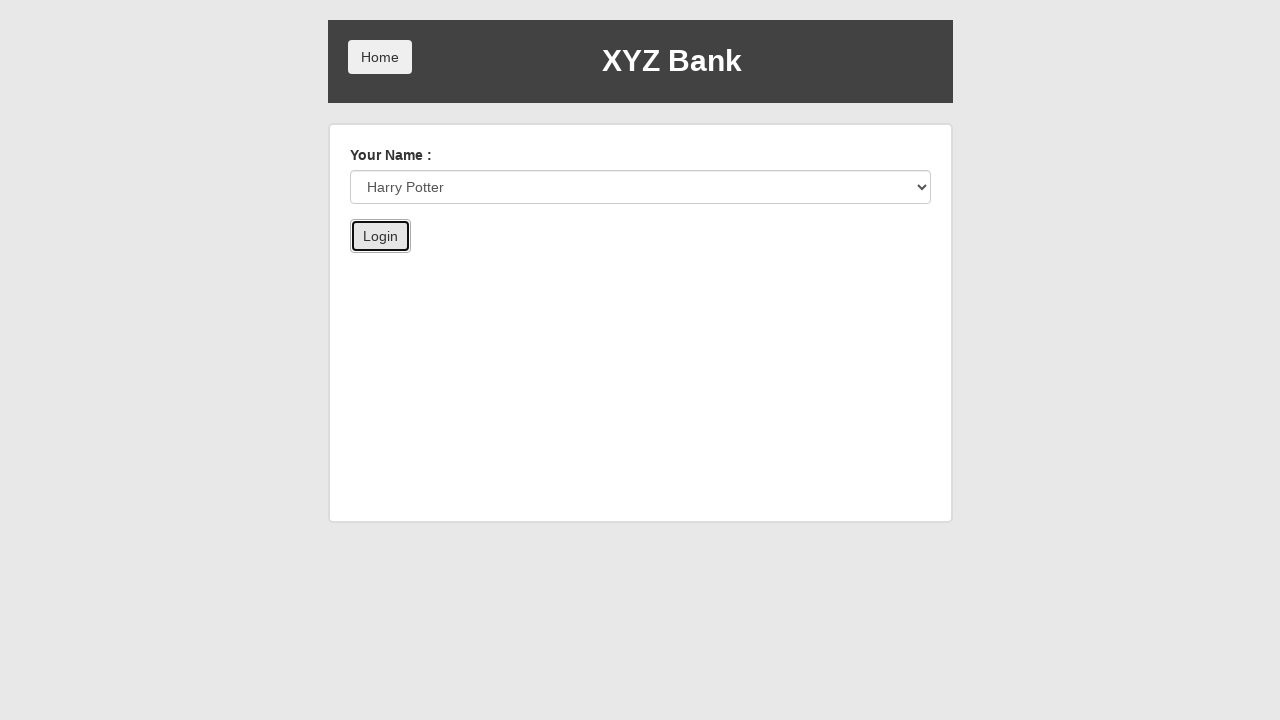

Clicked deposit button to navigate to deposit functionality at (652, 264) on button[ng-click='deposit()']
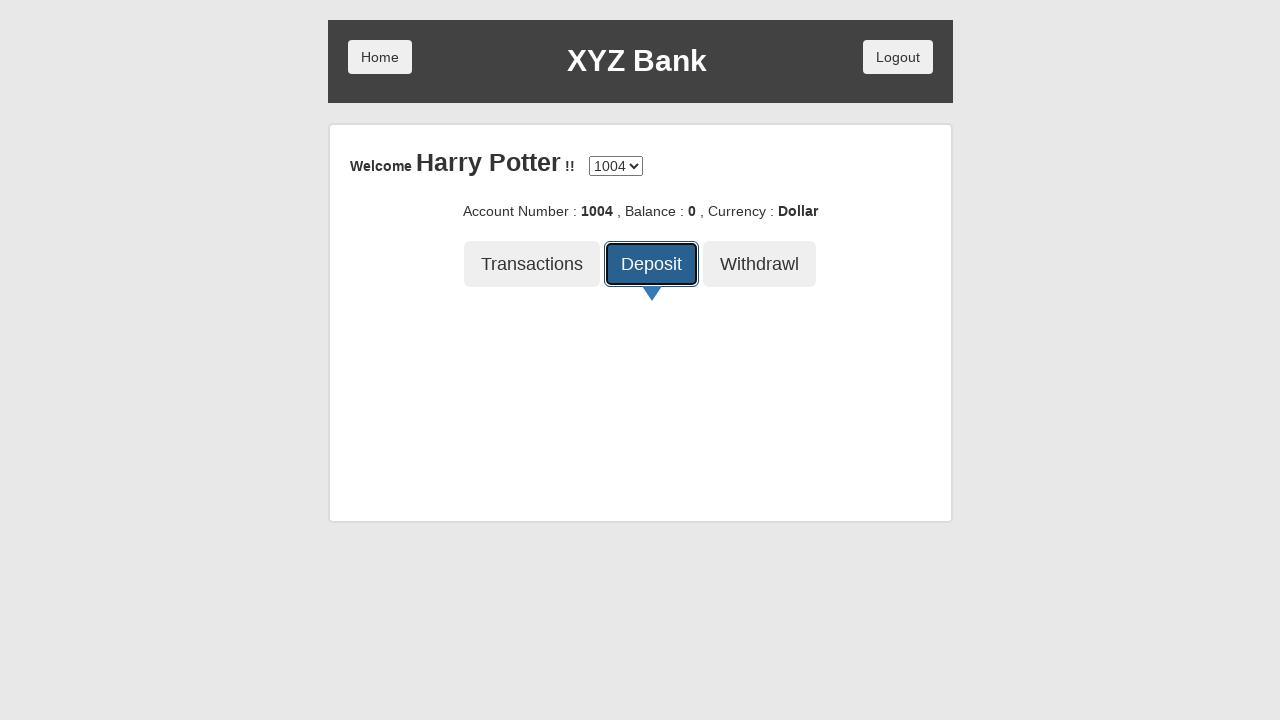

Entered deposit amount of 10000 on input[type='number']
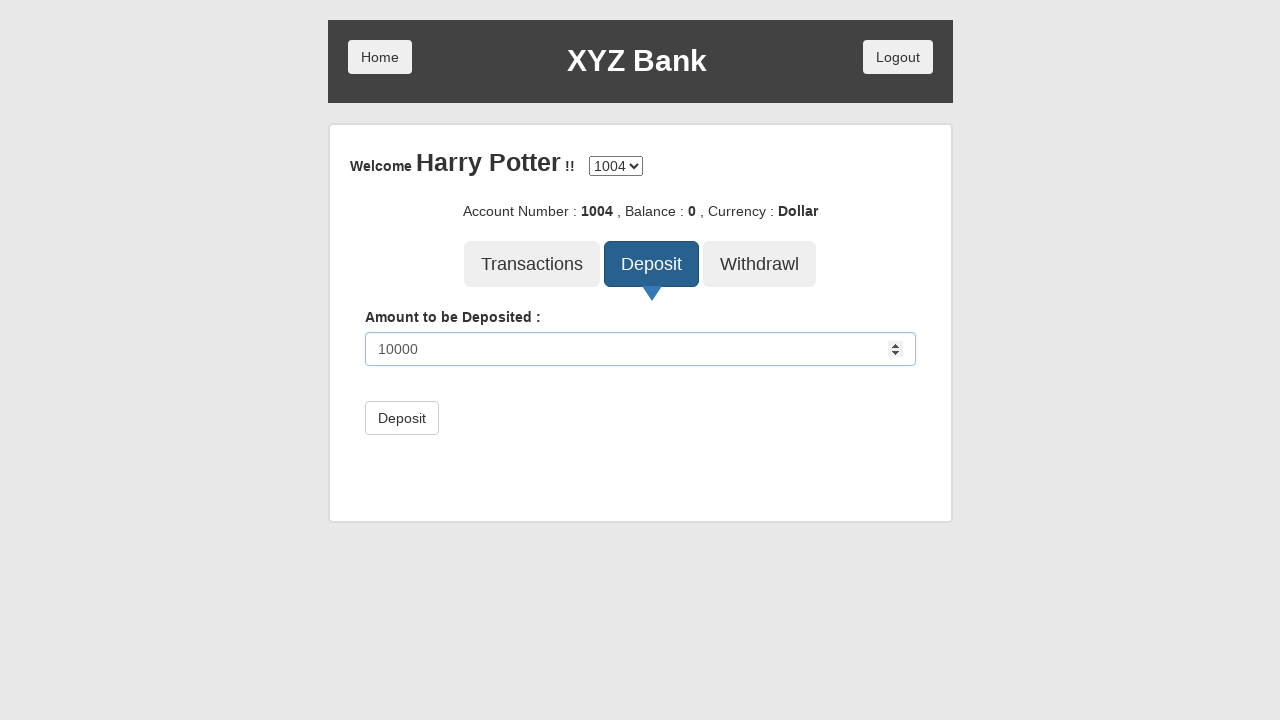

Clicked submit button to complete deposit transaction at (402, 418) on button[type='submit']
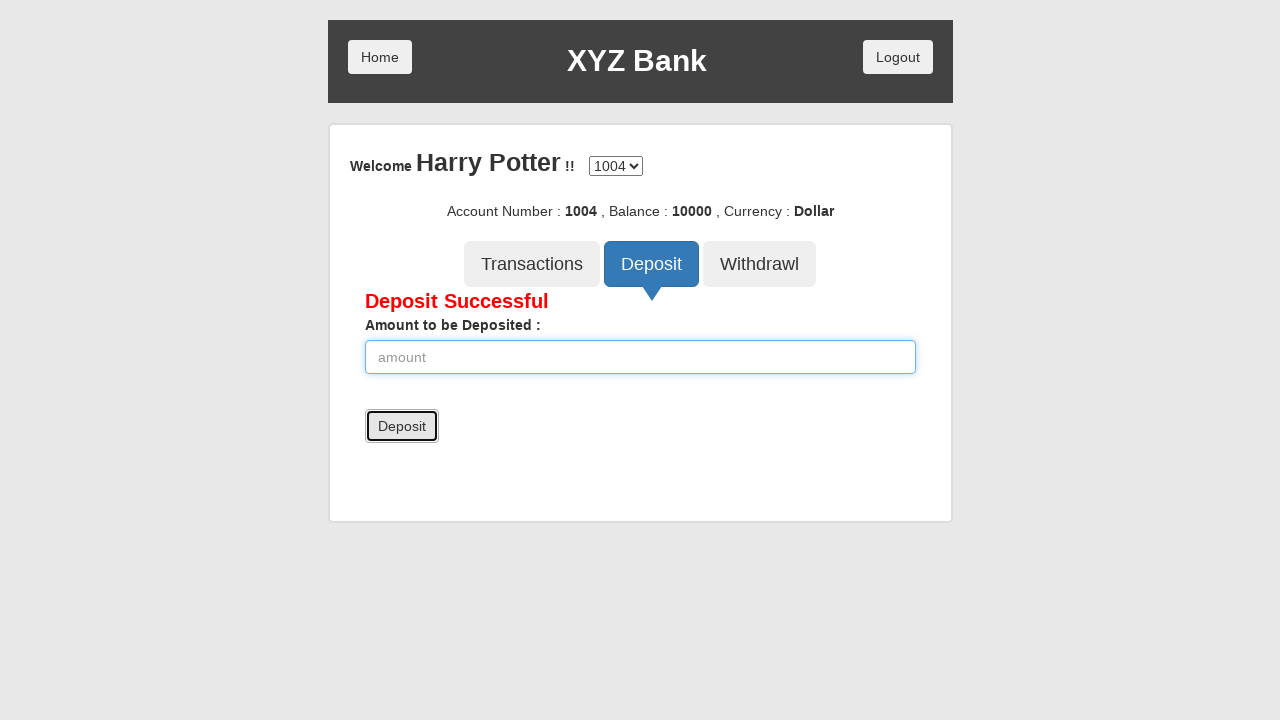

Success message appeared, confirming deposit was processed
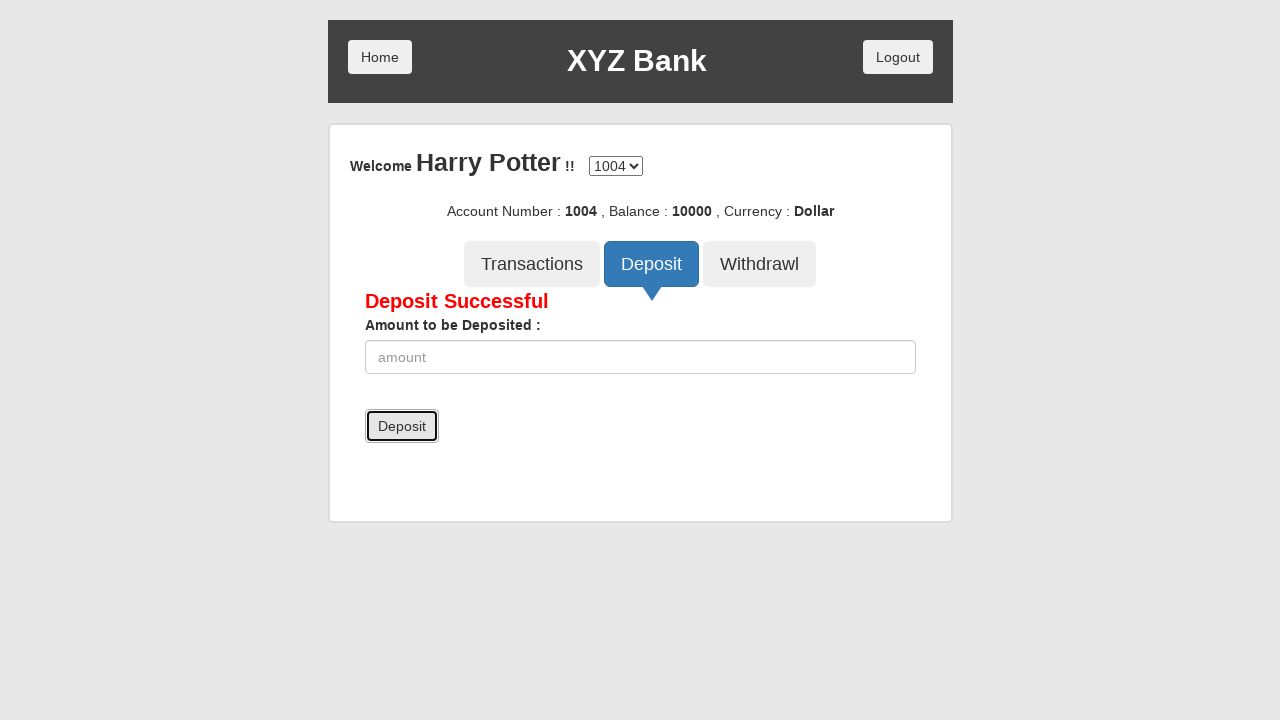

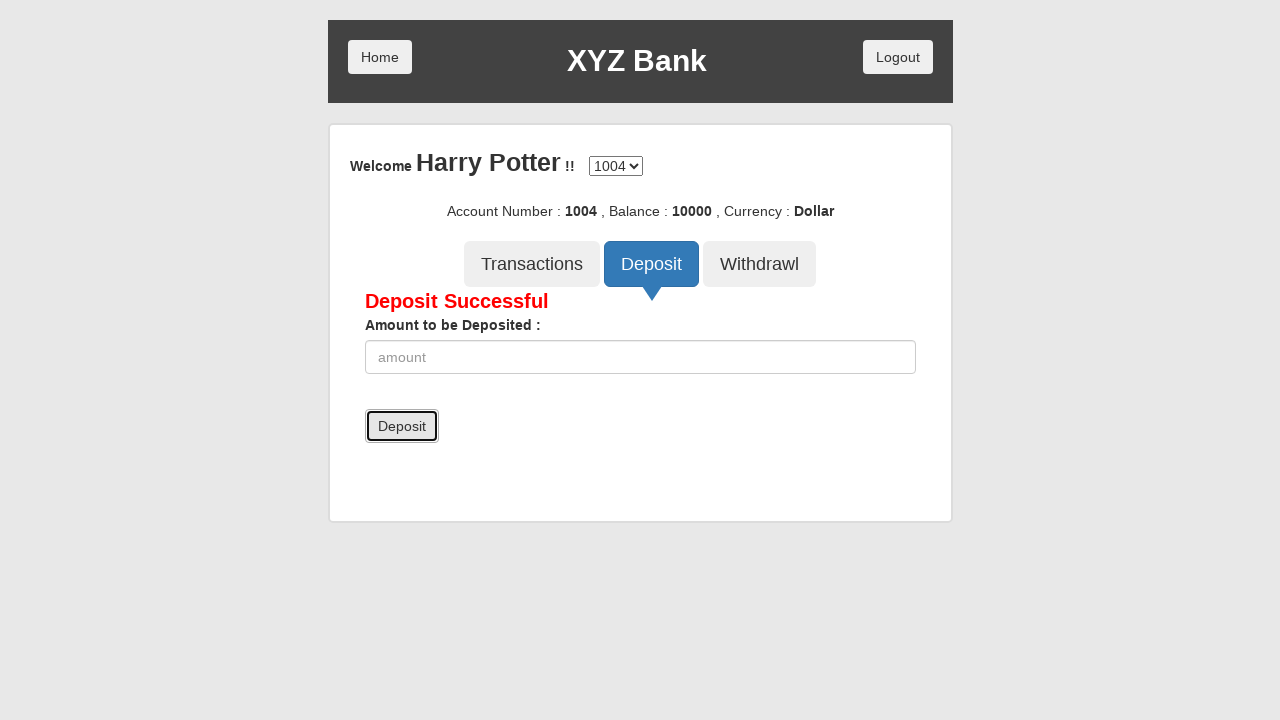